Tests tooltip functionality by hovering over an element and verifying the tooltip appears

Starting URL: https://jqueryui.com/tooltip/

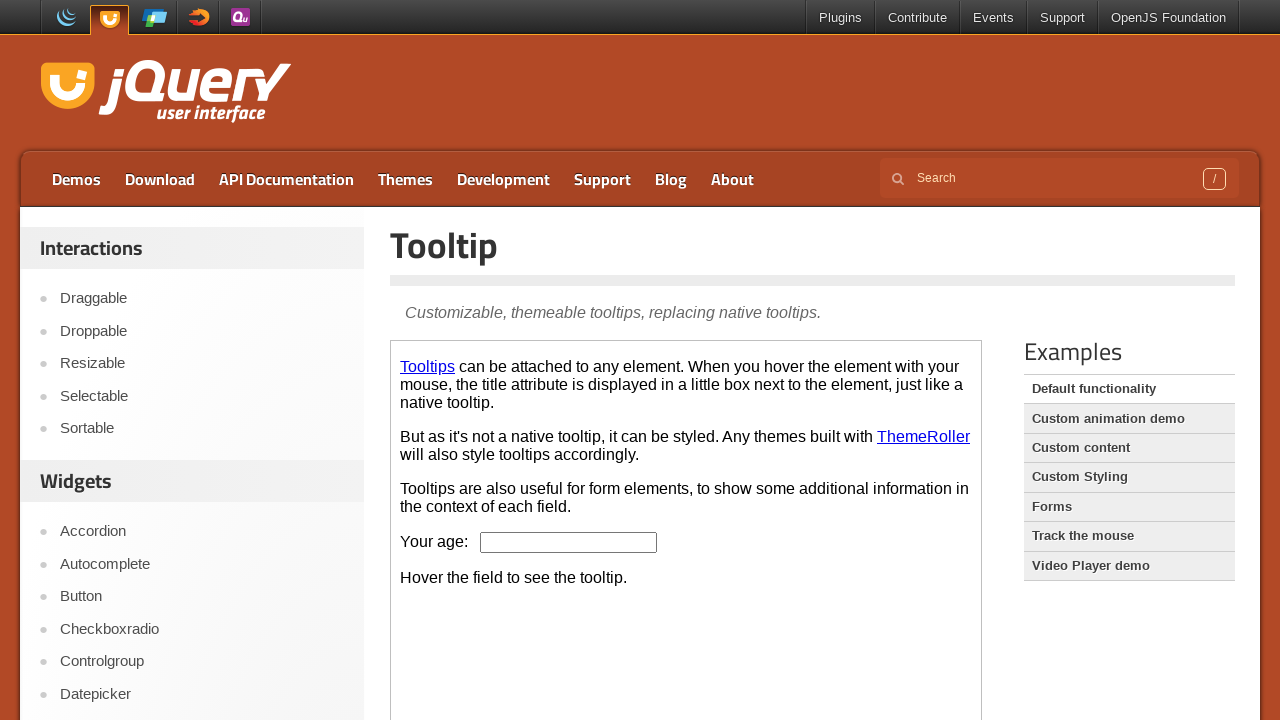

Located demo iframe
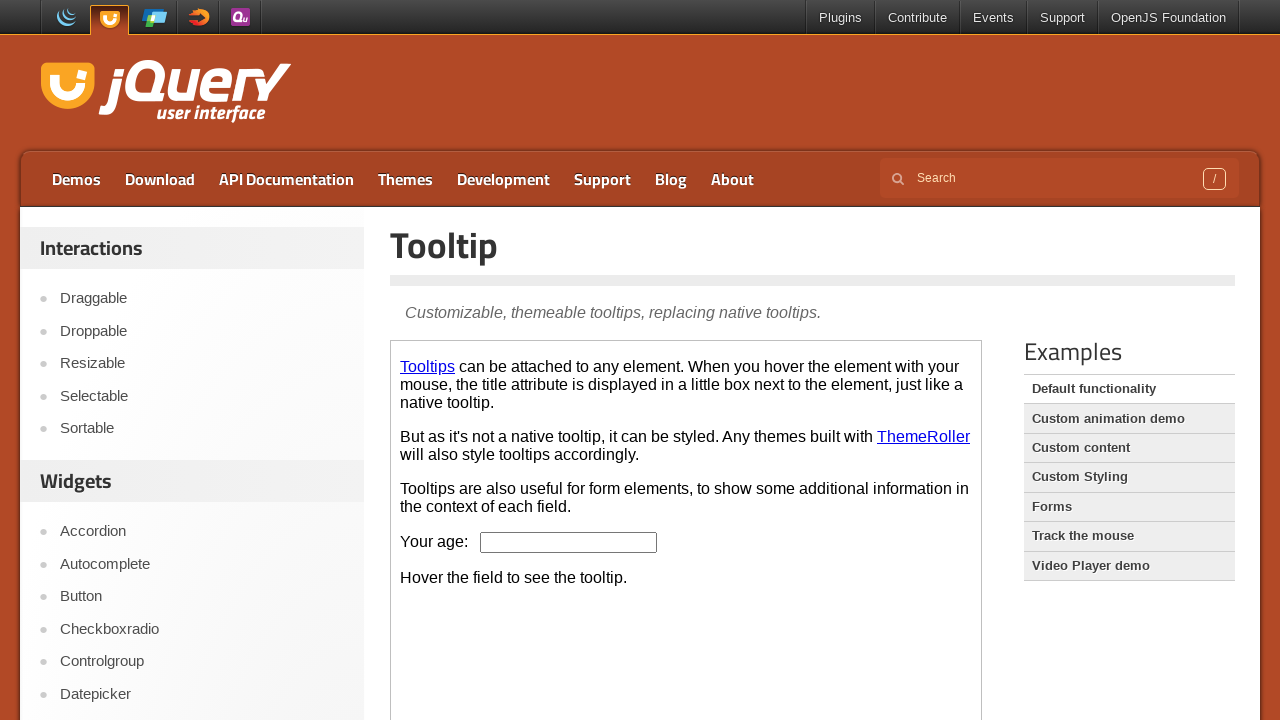

Hovered over age field to trigger tooltip at (569, 542) on .demo-frame >> internal:control=enter-frame >> #age
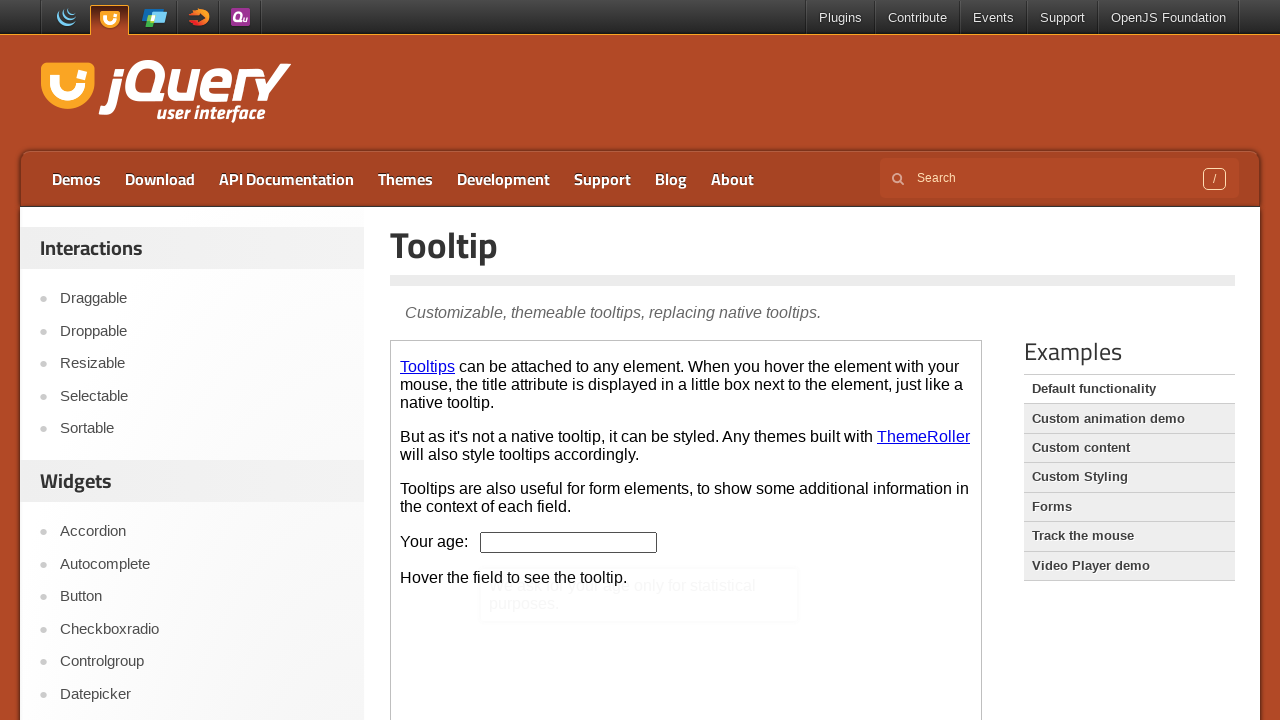

Tooltip appeared and is visible
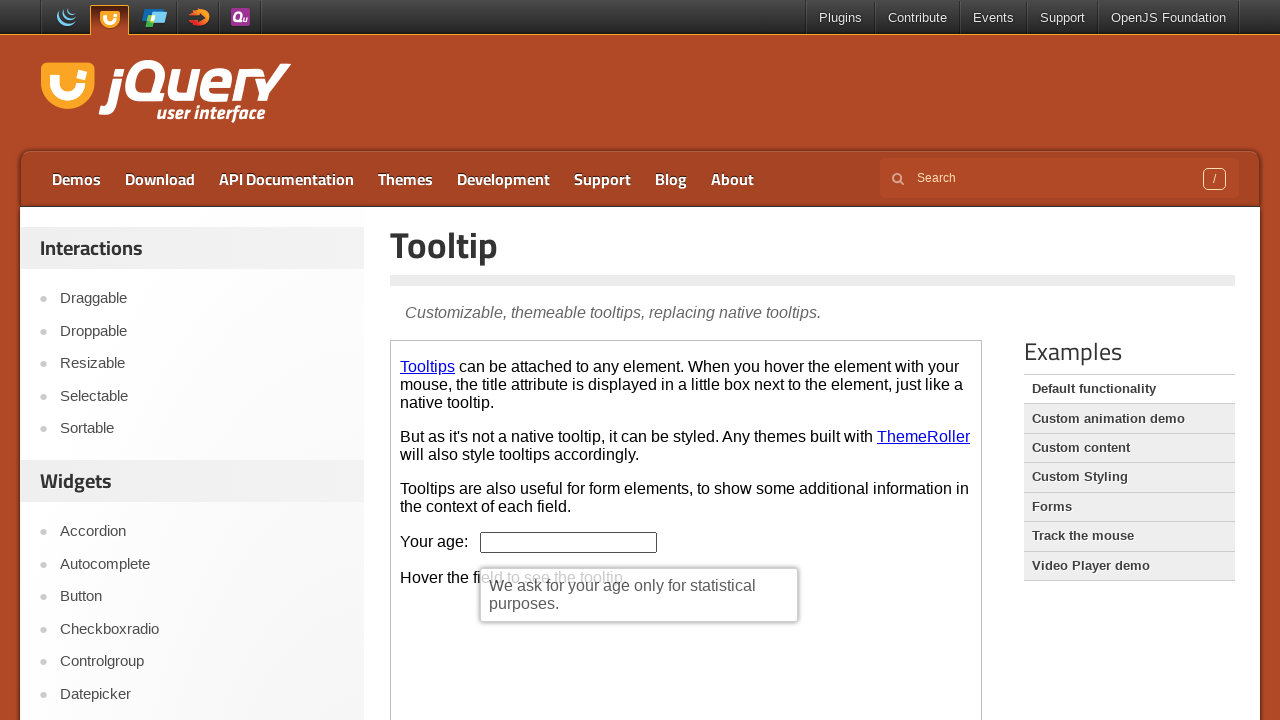

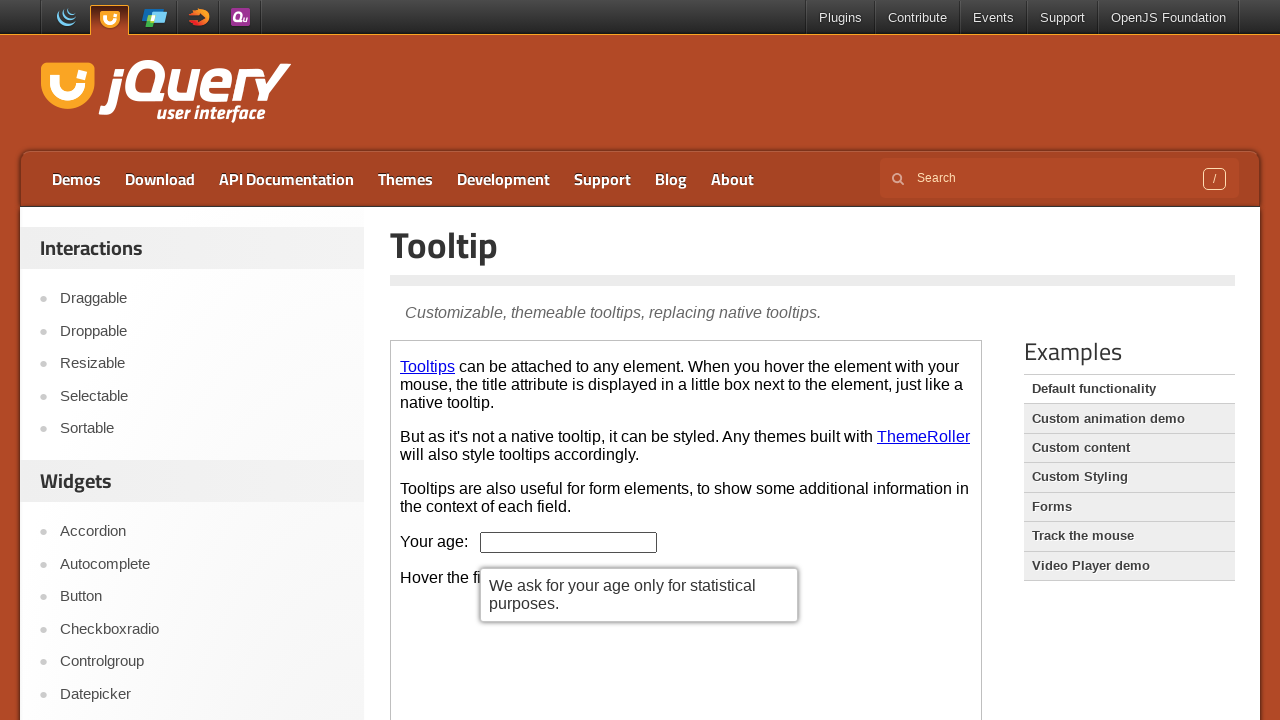